Clicks on the login form link in Chapter 7 section and verifies navigation to the login form page (does not perform actual login)

Starting URL: https://bonigarcia.dev/selenium-webdriver-java/

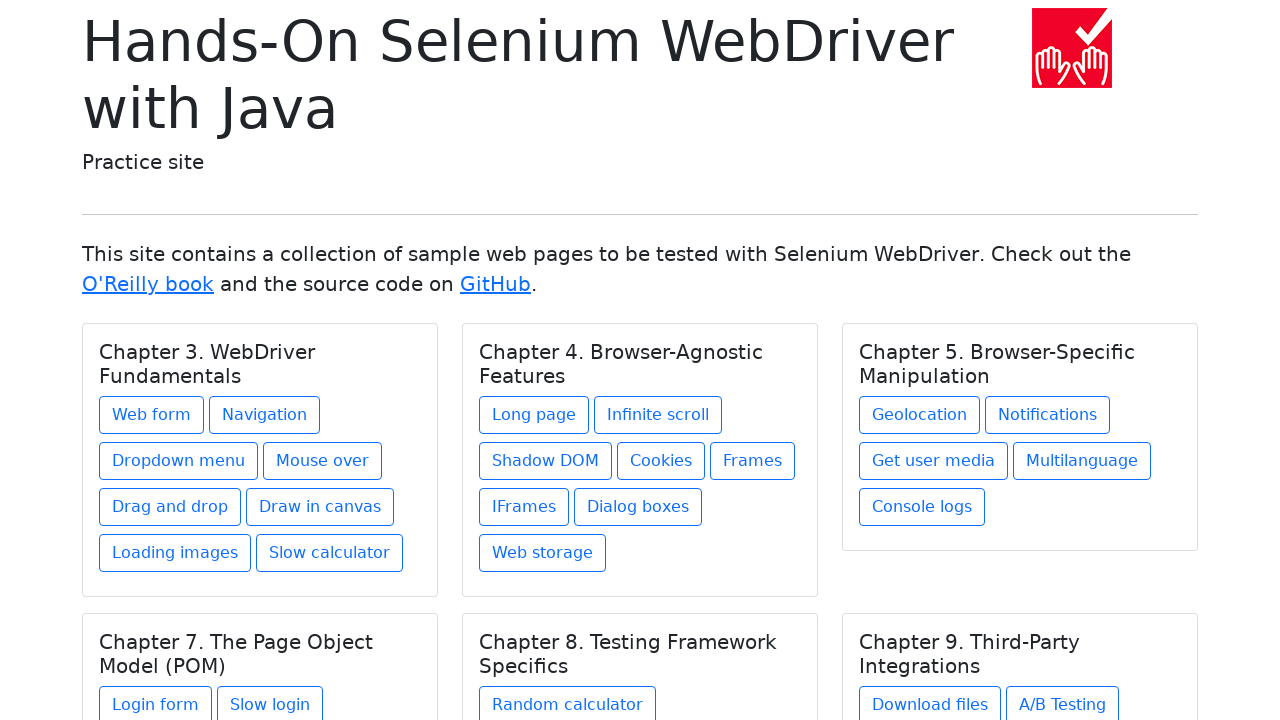

Clicked login form link in Chapter 7 section at (156, 701) on xpath=//h5[contains(text(),'Chapter 7')]/../a[contains(@href, 'login-form')]
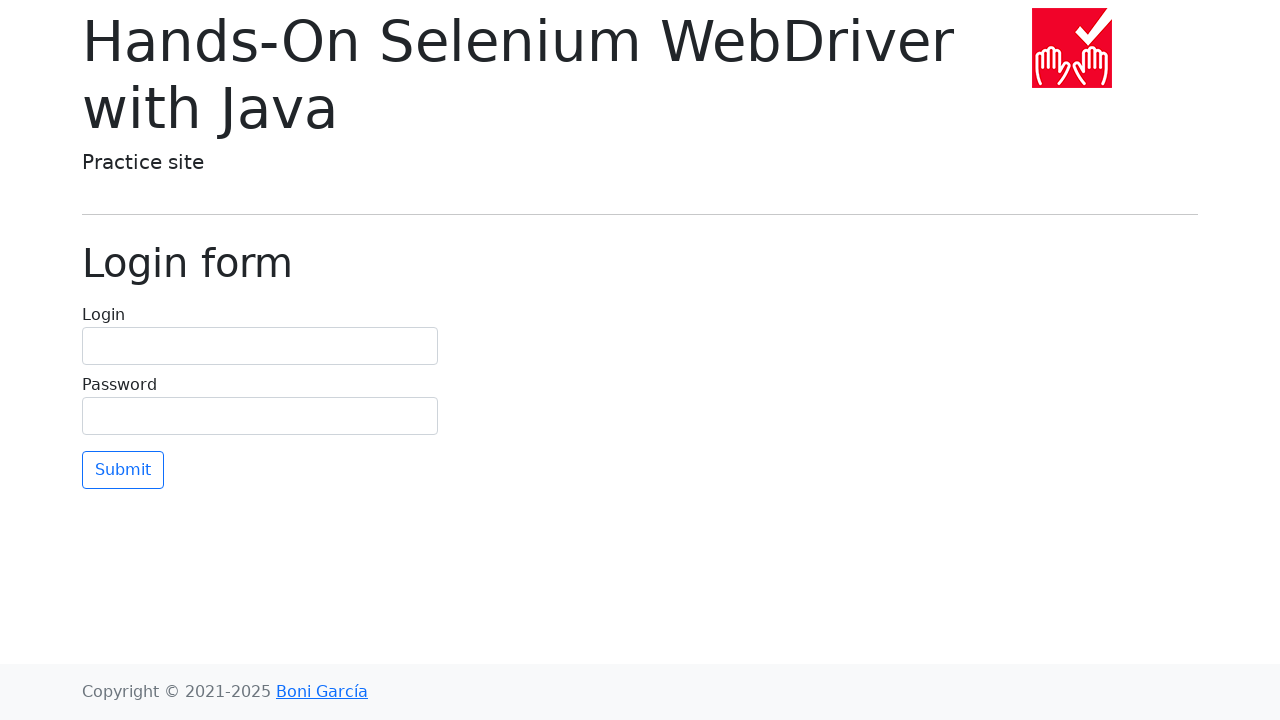

Navigation to login form page completed
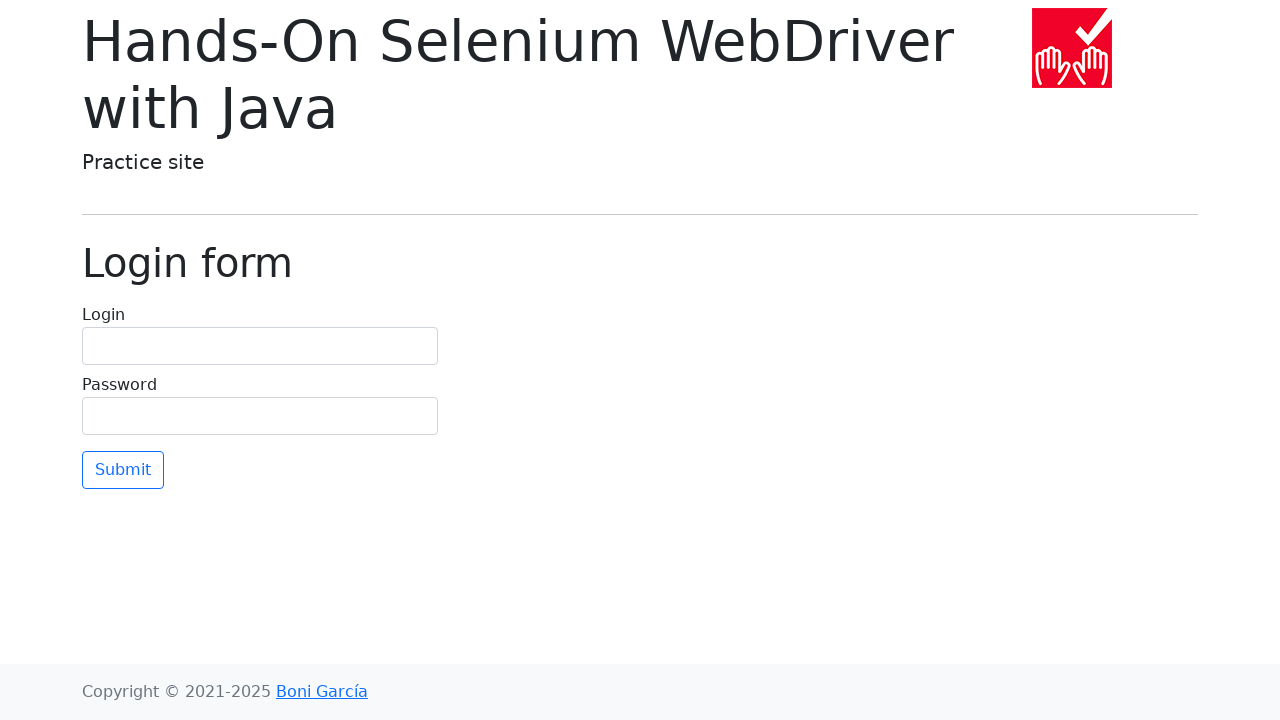

Located login form page title element
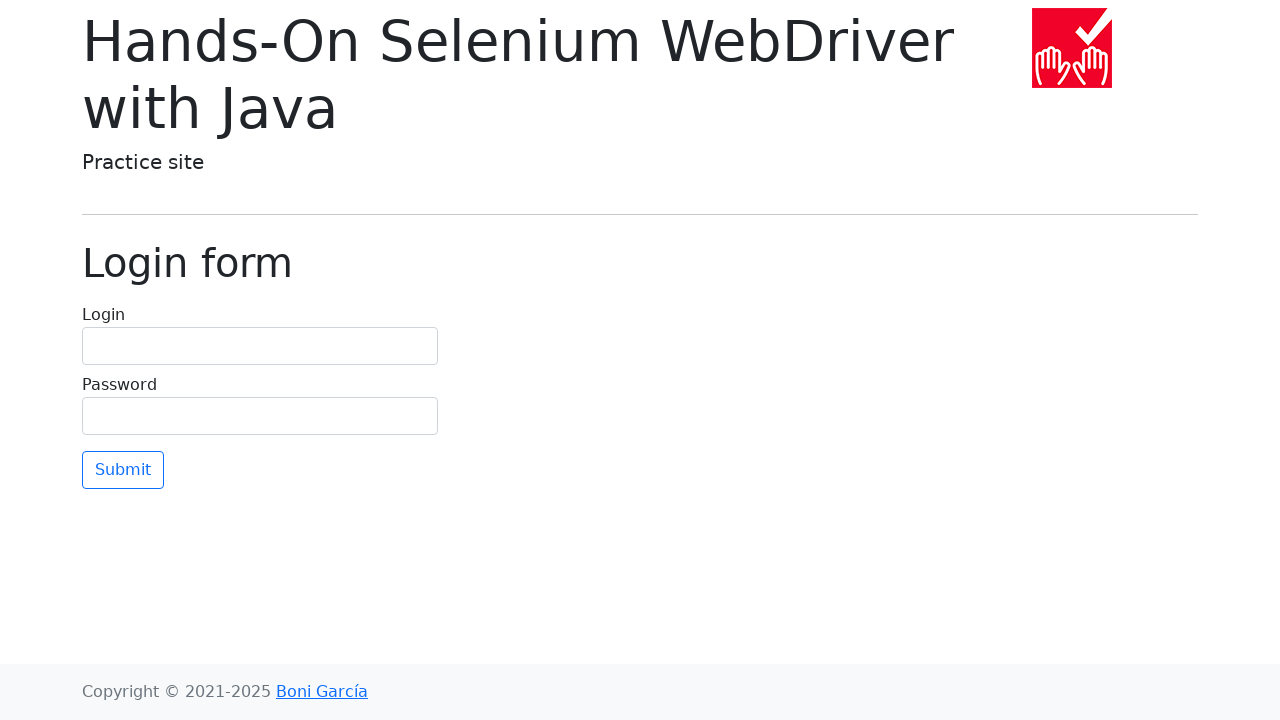

Verified page title is 'Login form'
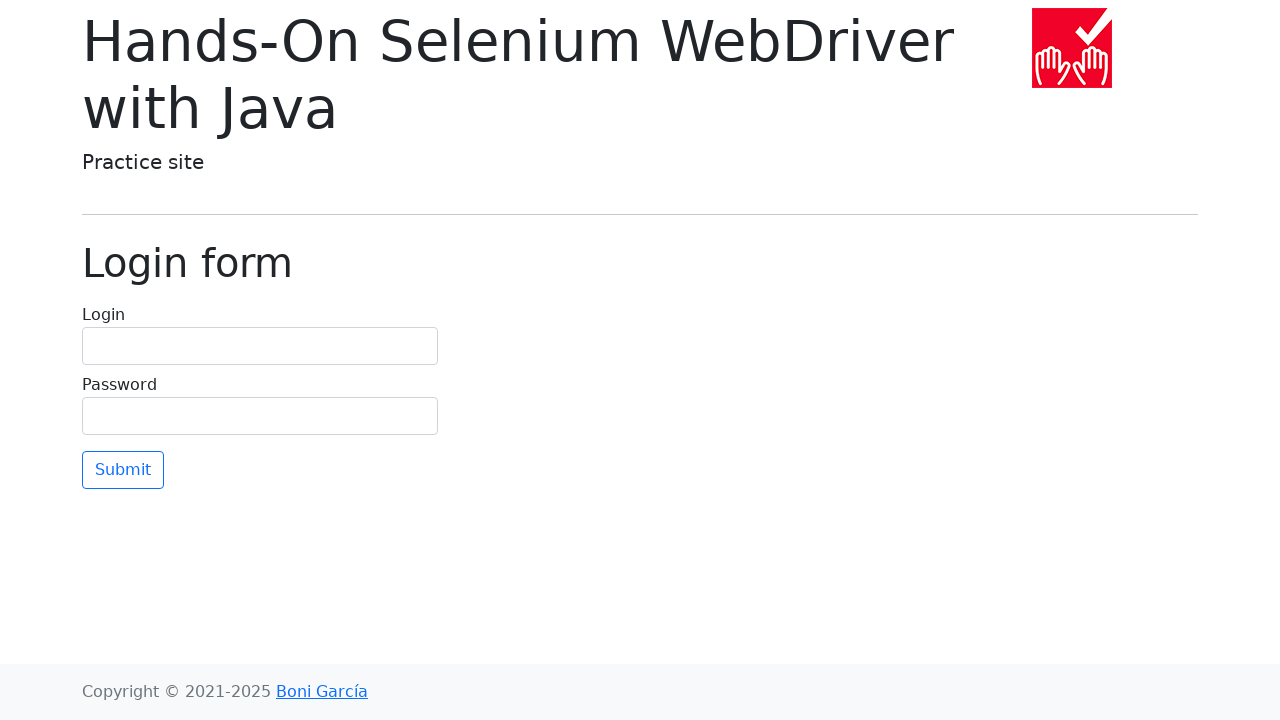

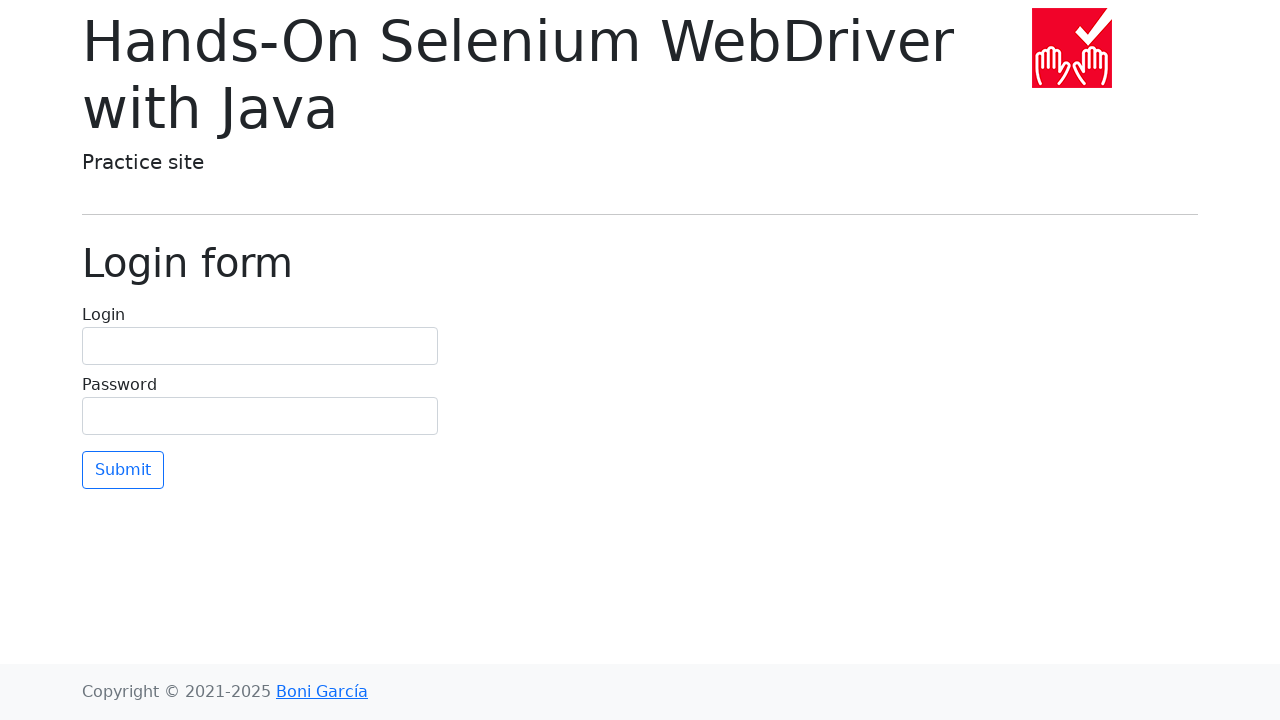